Tests that other controls are hidden when editing a todo item

Starting URL: https://demo.playwright.dev/todomvc

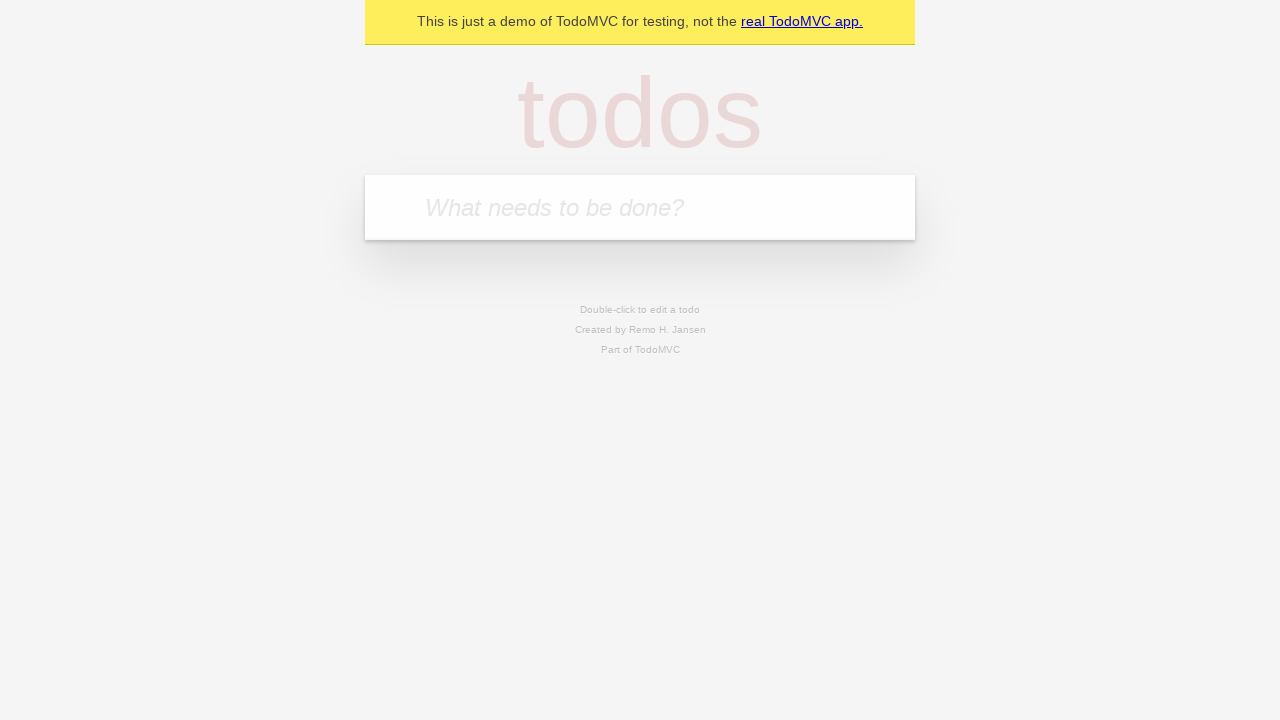

Filled new todo input with 'buy some Cheddar cheese' on internal:attr=[placeholder="What needs to be done?"i]
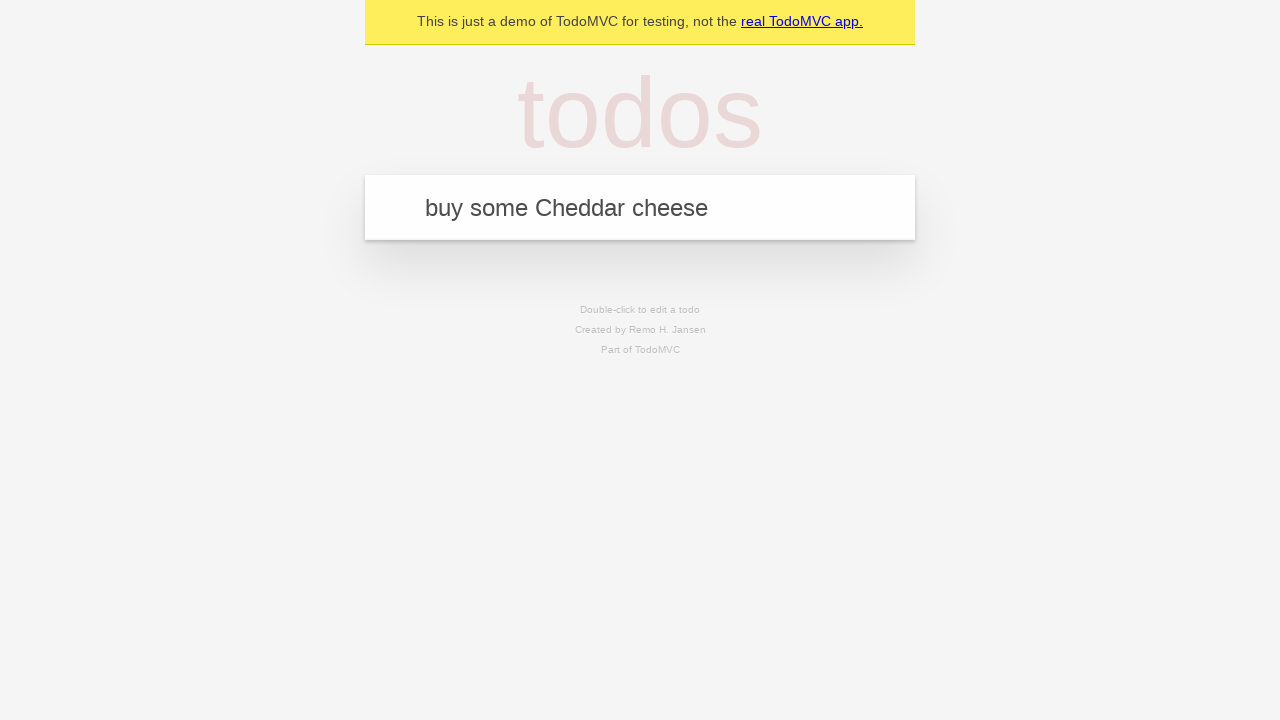

Pressed Enter to create todo 'buy some Cheddar cheese' on internal:attr=[placeholder="What needs to be done?"i]
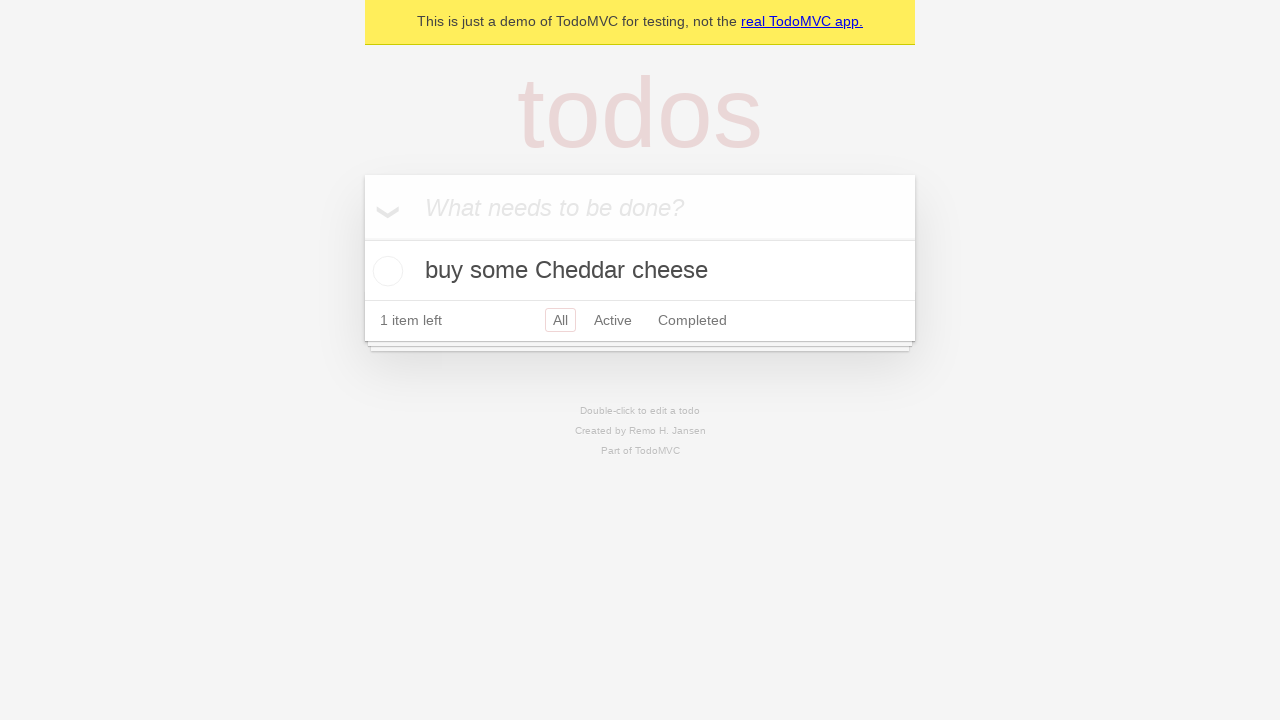

Filled new todo input with 'feed the dog' on internal:attr=[placeholder="What needs to be done?"i]
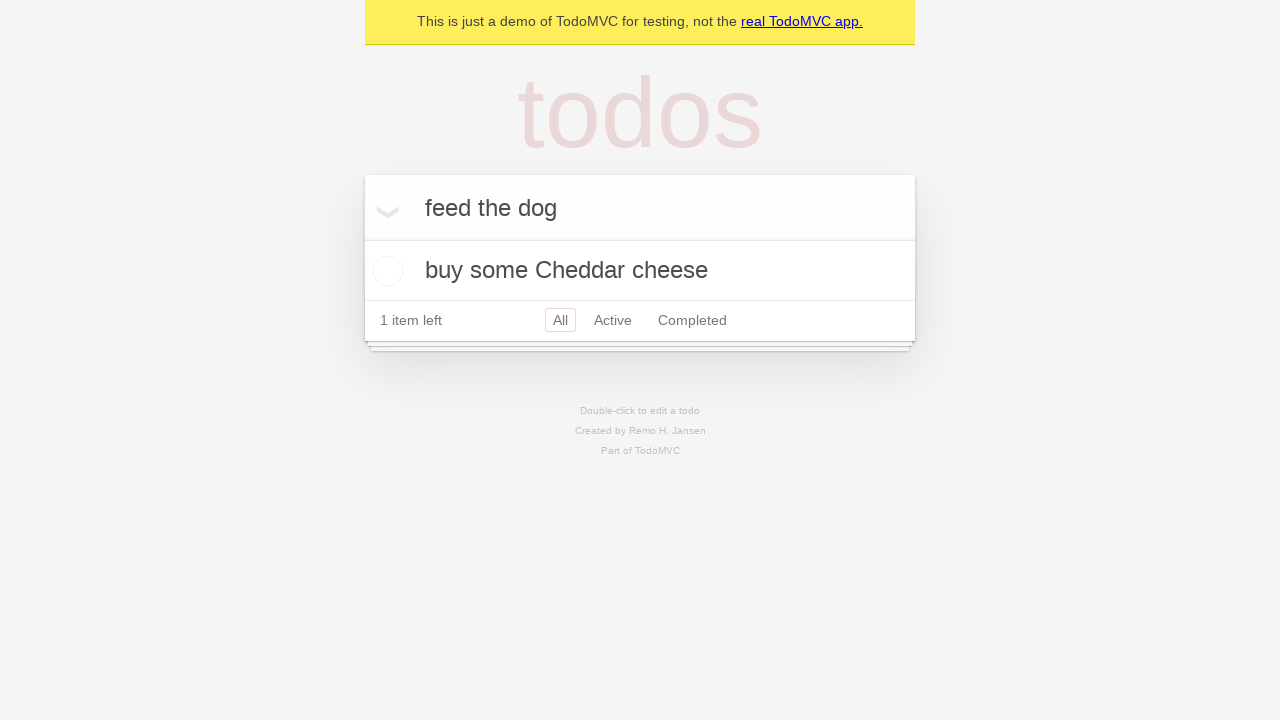

Pressed Enter to create todo 'feed the dog' on internal:attr=[placeholder="What needs to be done?"i]
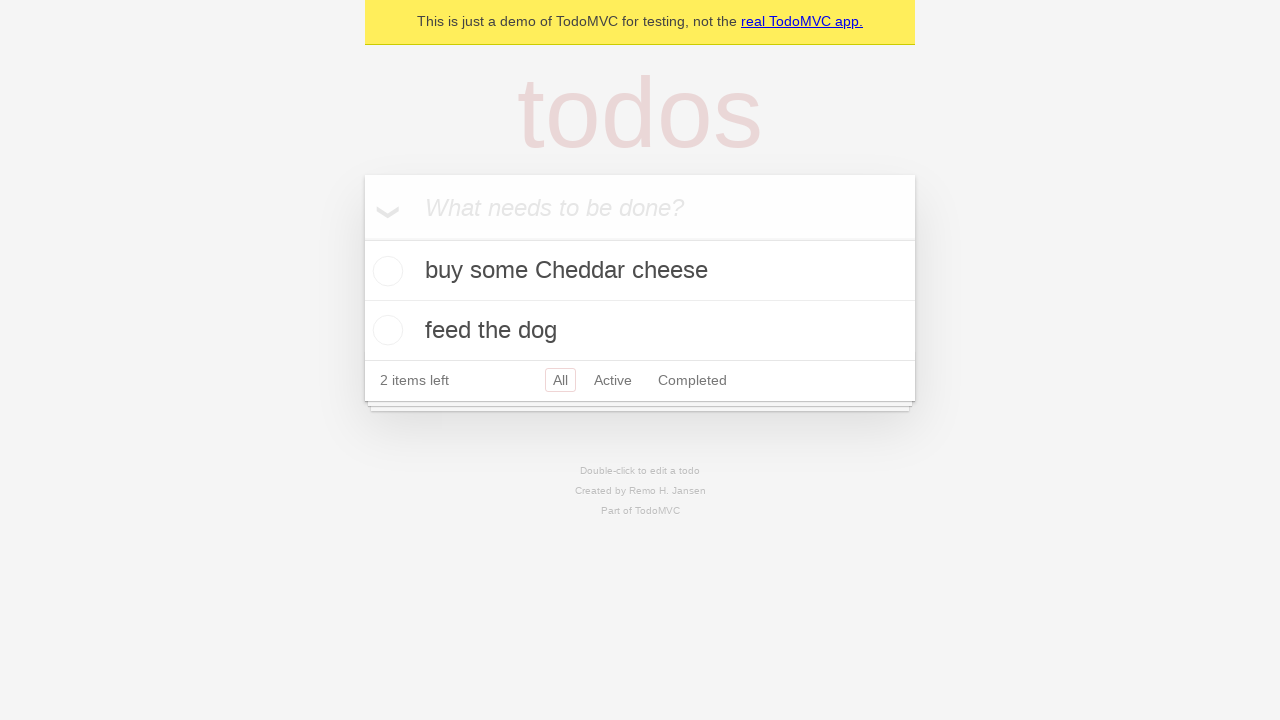

Filled new todo input with 'book a doctors appointment' on internal:attr=[placeholder="What needs to be done?"i]
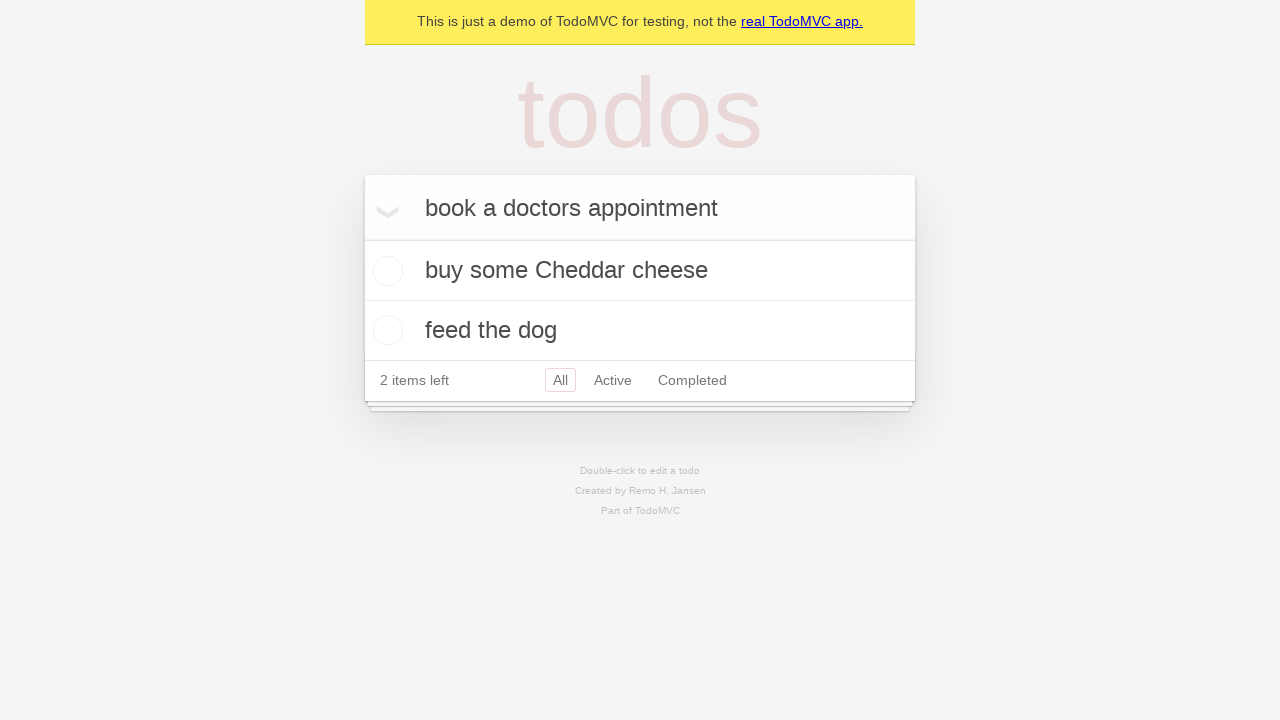

Pressed Enter to create todo 'book a doctors appointment' on internal:attr=[placeholder="What needs to be done?"i]
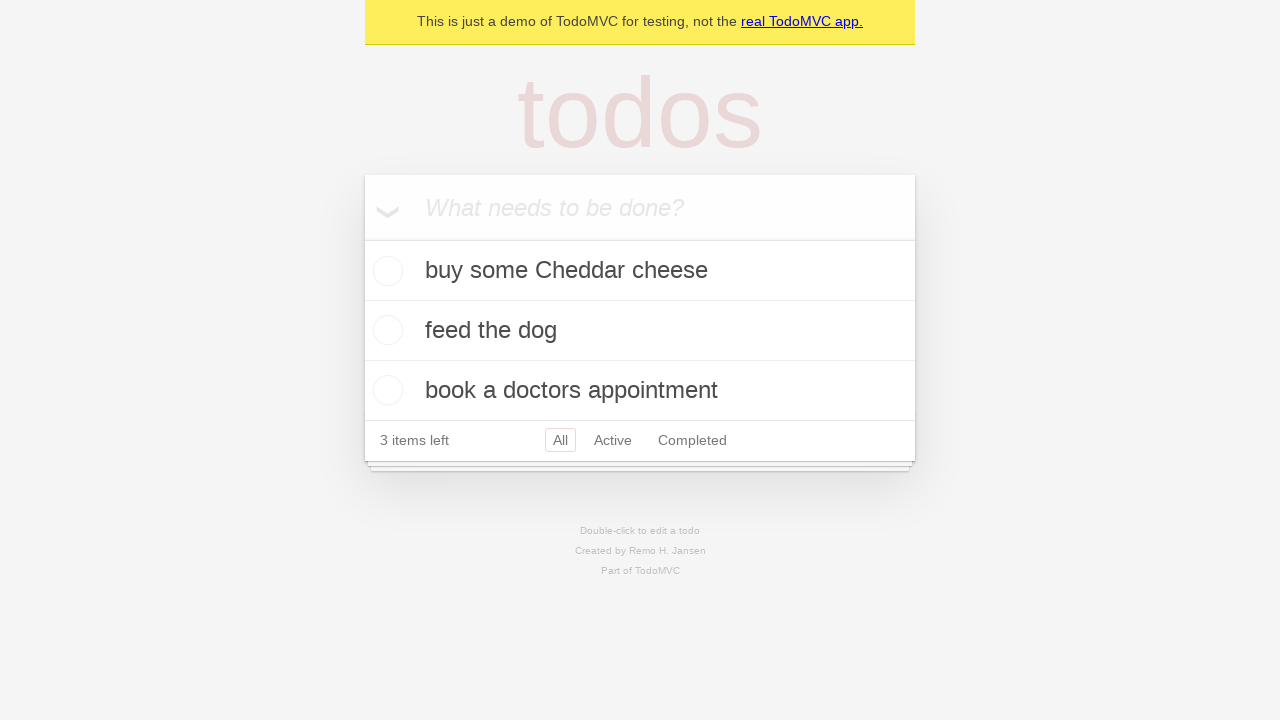

All 3 todo items loaded
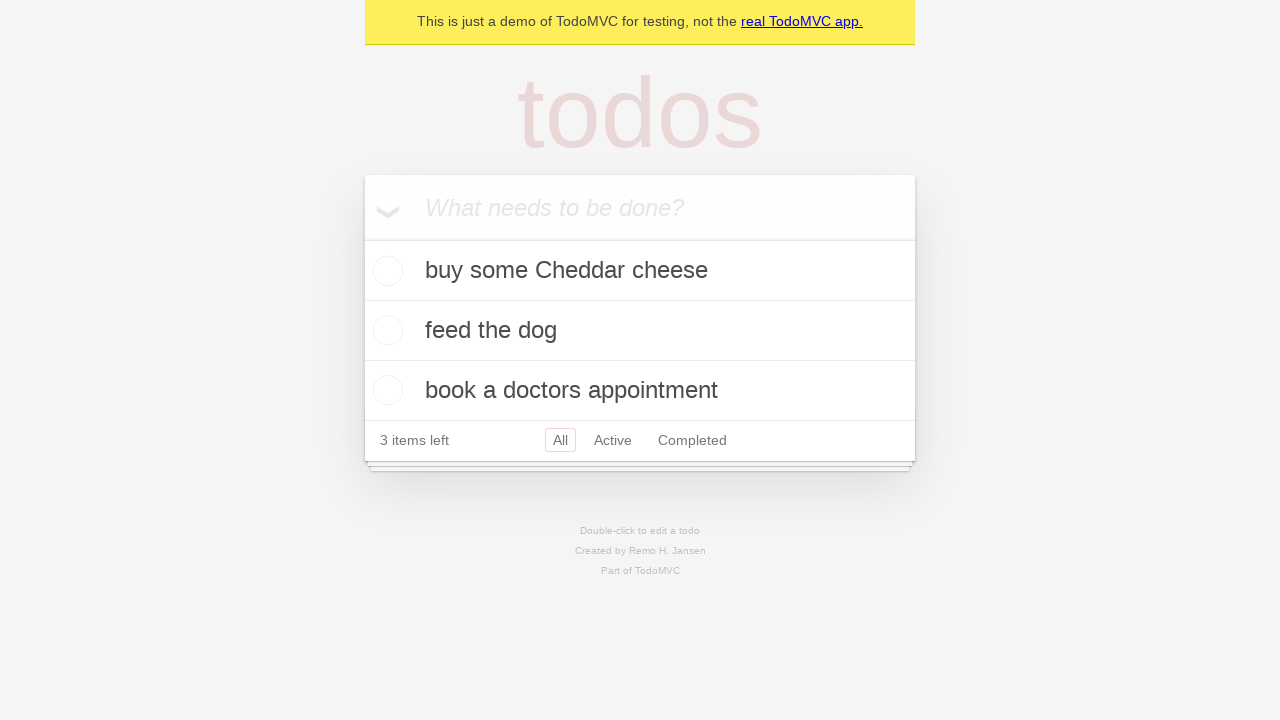

Double-clicked second todo item to enter edit mode at (640, 331) on internal:testid=[data-testid="todo-item"s] >> nth=1
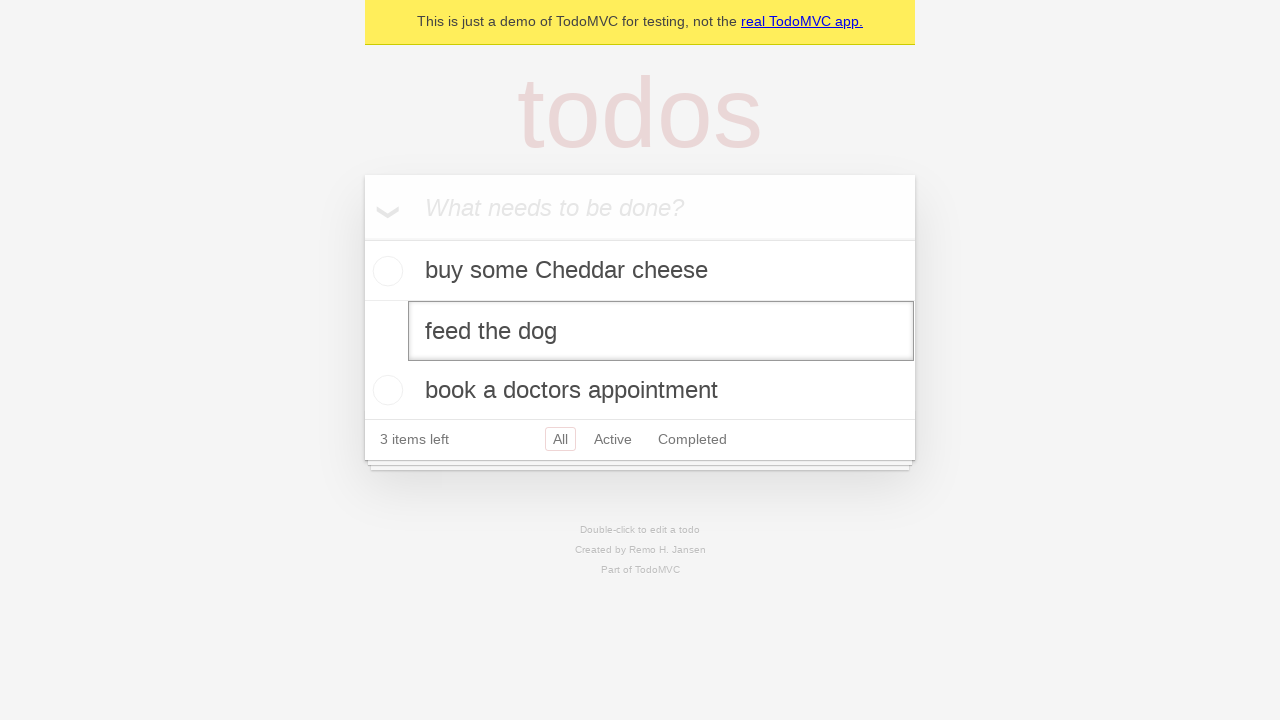

Edit textbox appeared for second todo item
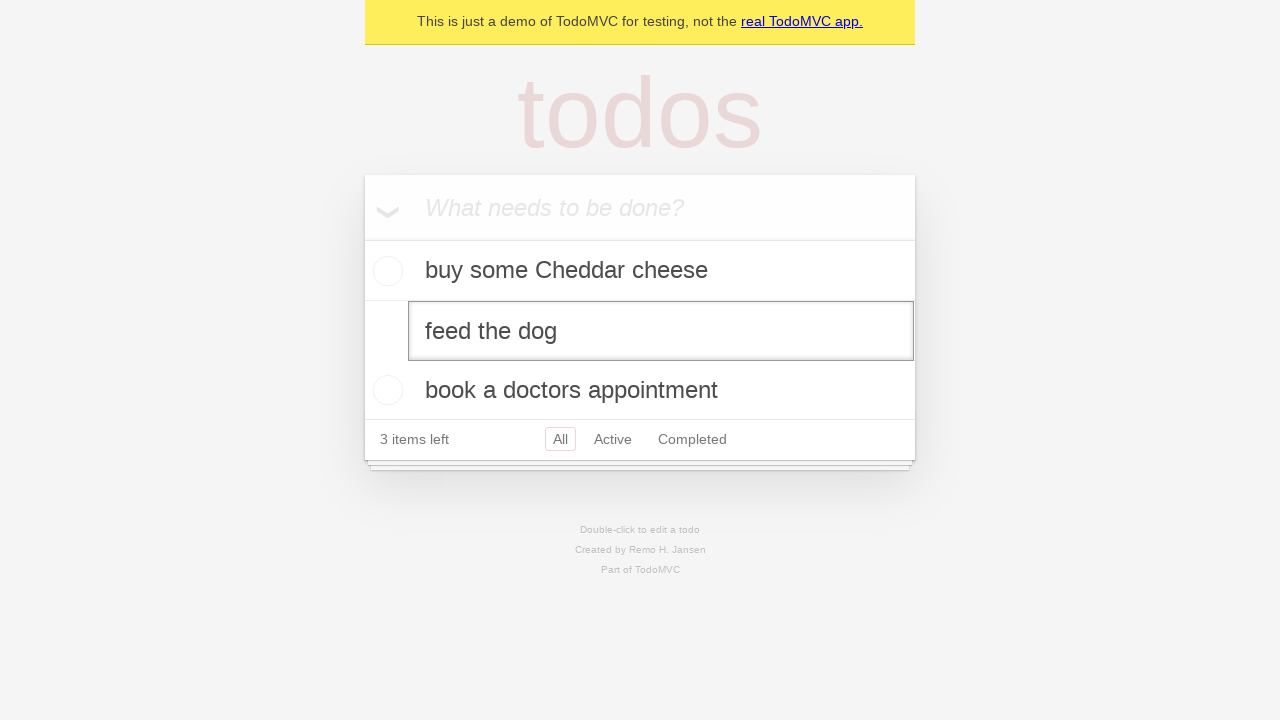

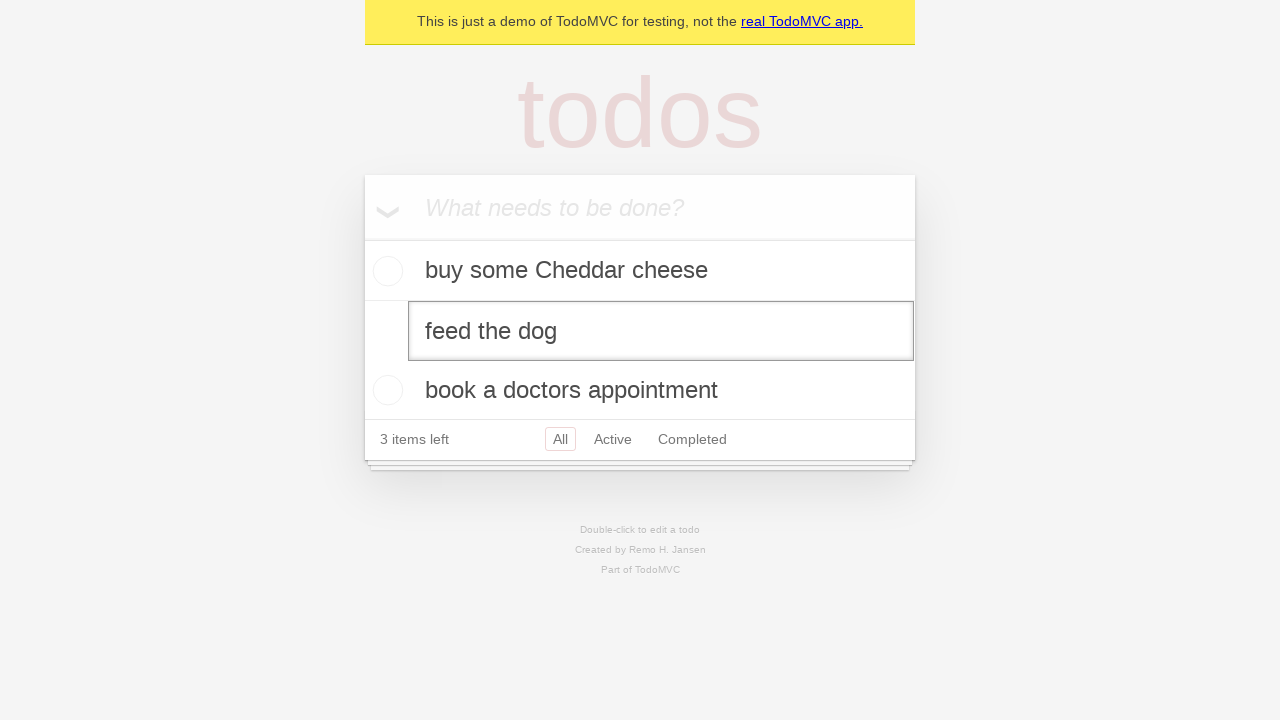